Tests AJAX functionality by clicking a button that triggers asynchronous content loading, then waits for and verifies that dynamic text elements appear on the page.

Starting URL: https://v1.training-support.net/selenium/ajax

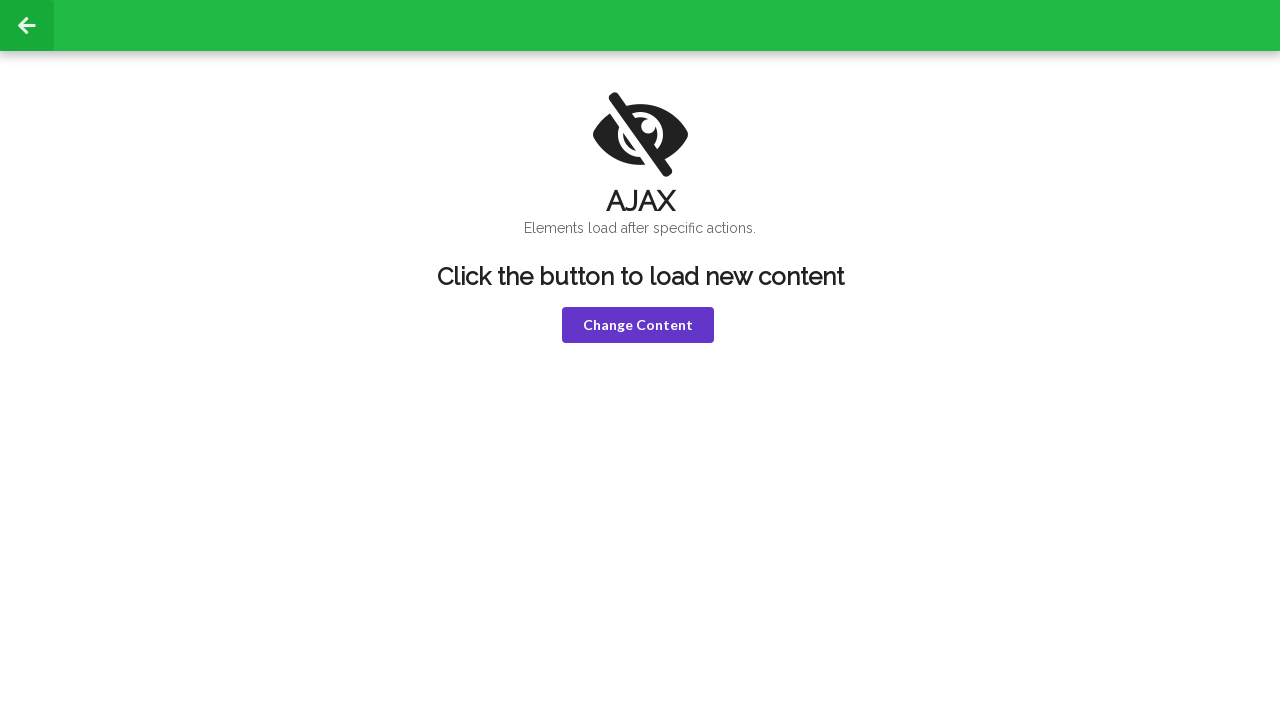

Clicked violet button to trigger AJAX request at (638, 325) on button.violet
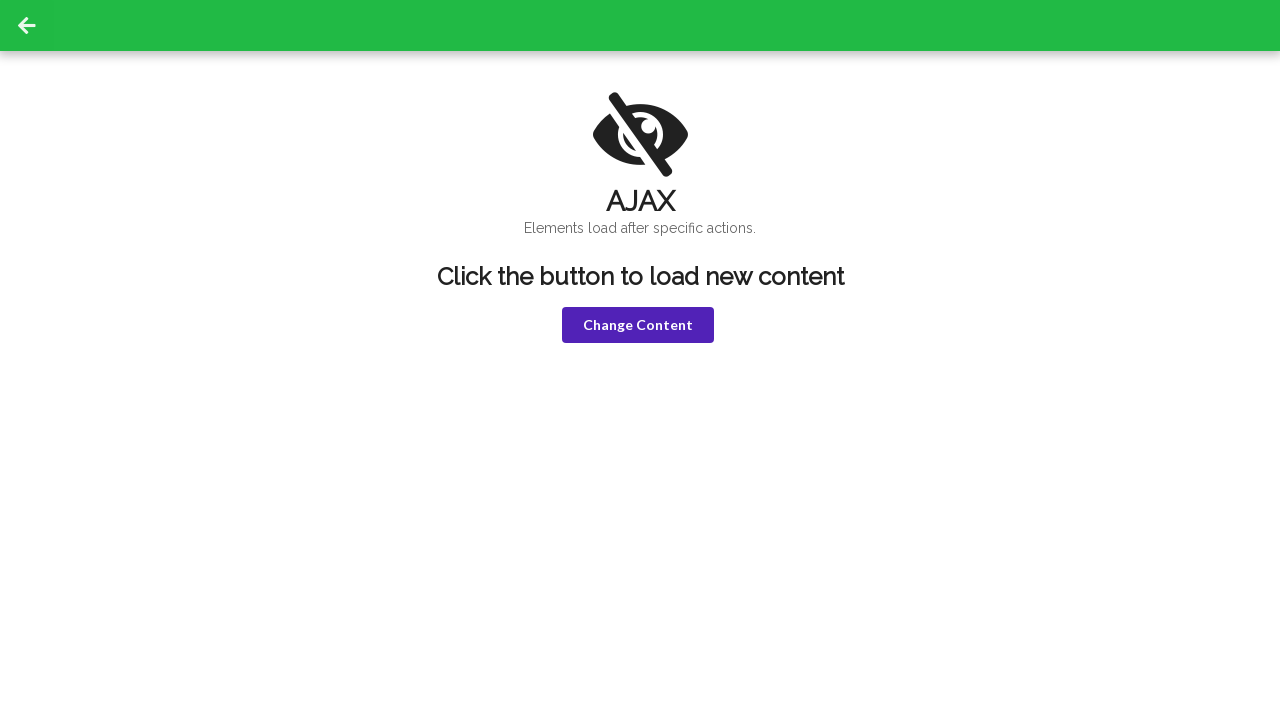

H1 element became visible after AJAX load
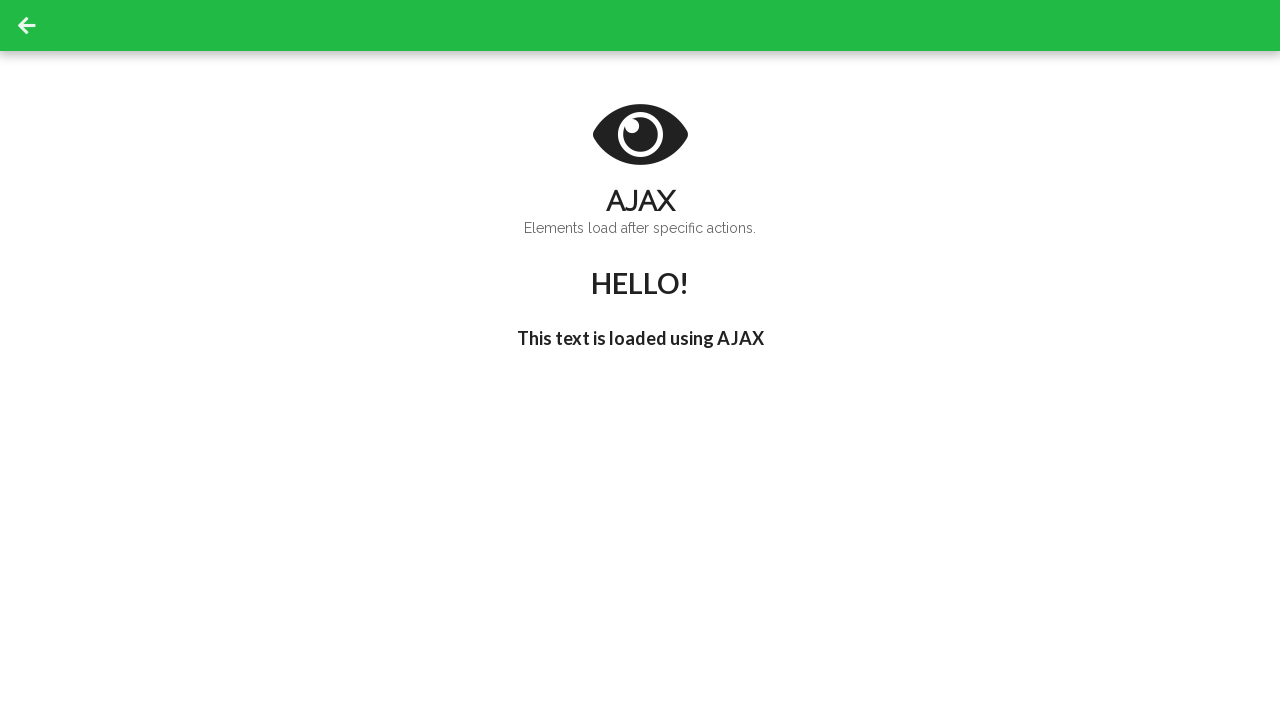

Retrieved h1 text content: HELLO!
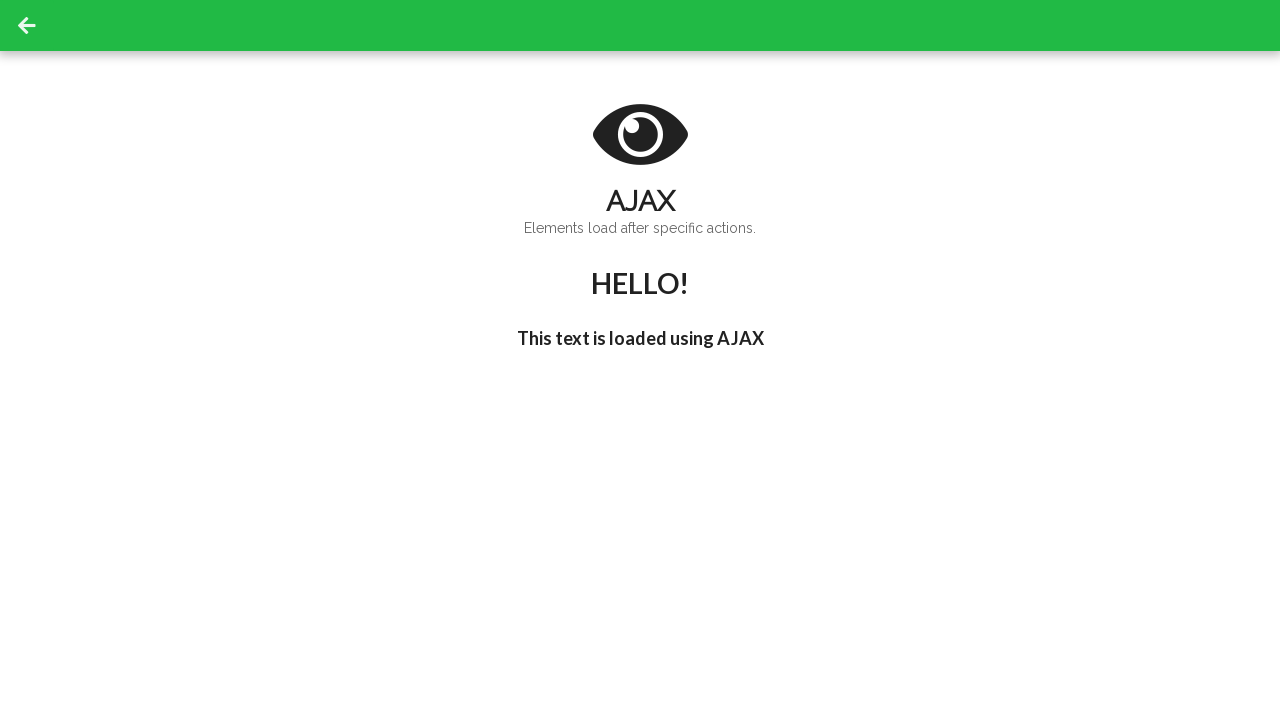

H3 element contains delayed text 'I'm late!'
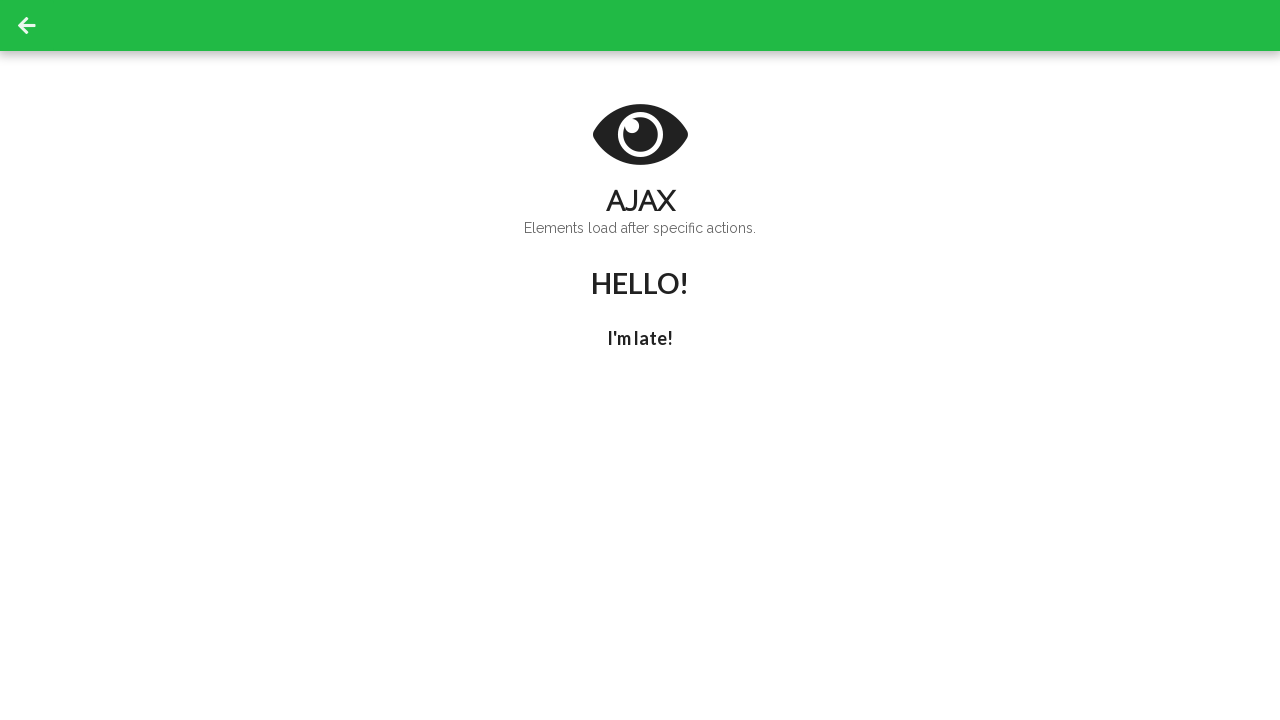

H3 element with delayed text is visible
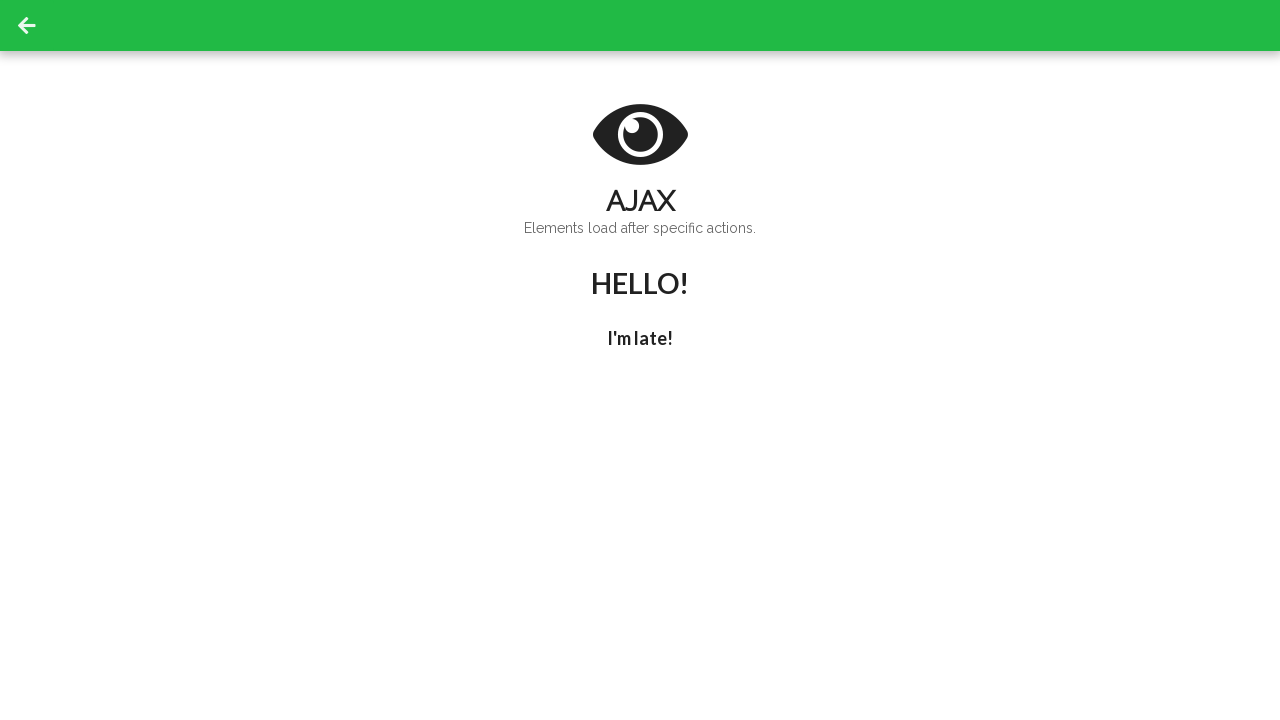

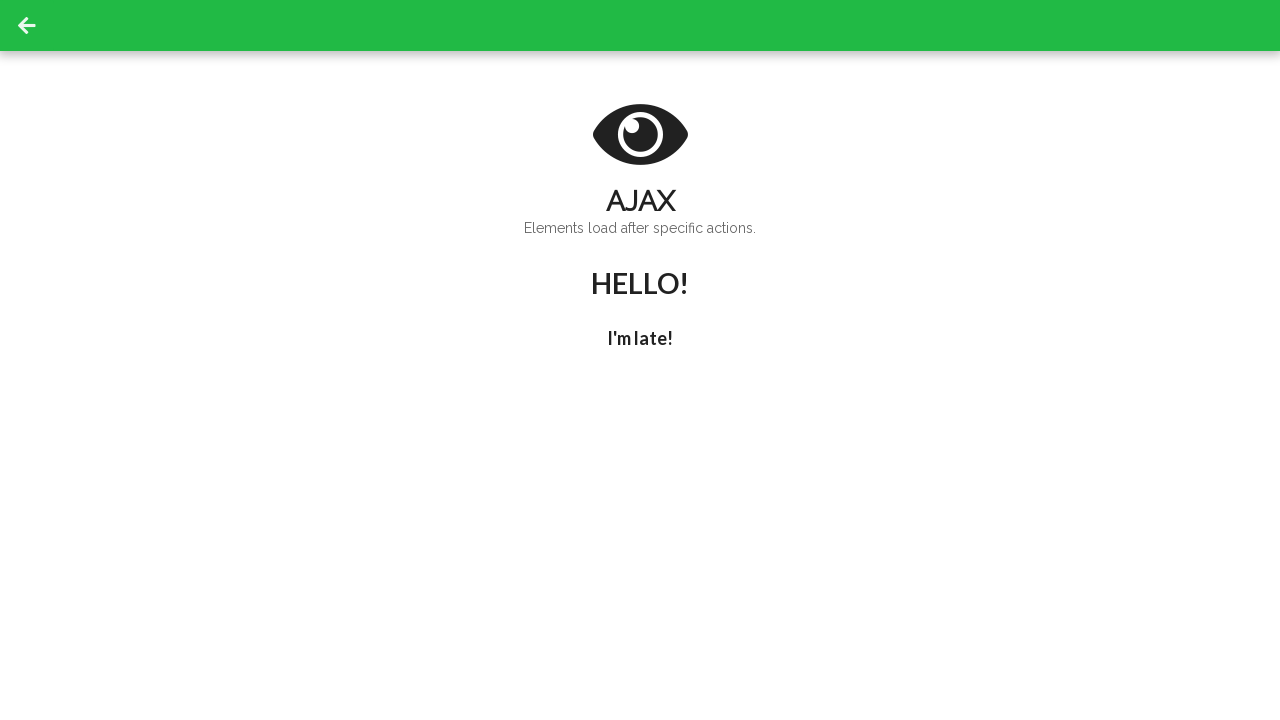